Tests selecting currency from dropdown and incrementing adult passenger count

Starting URL: https://rahulshettyacademy.com/dropdownsPractise/

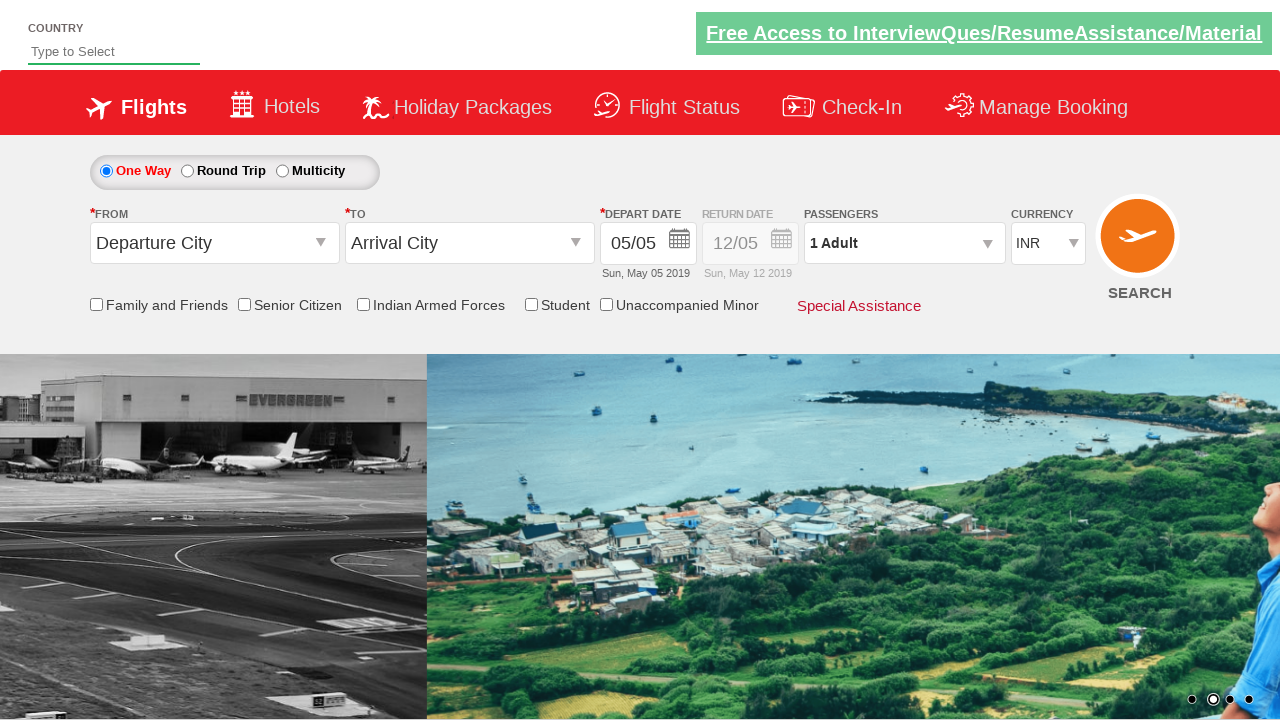

Selected INR currency from dropdown by index 3 on #ctl00_mainContent_DropDownListCurrency
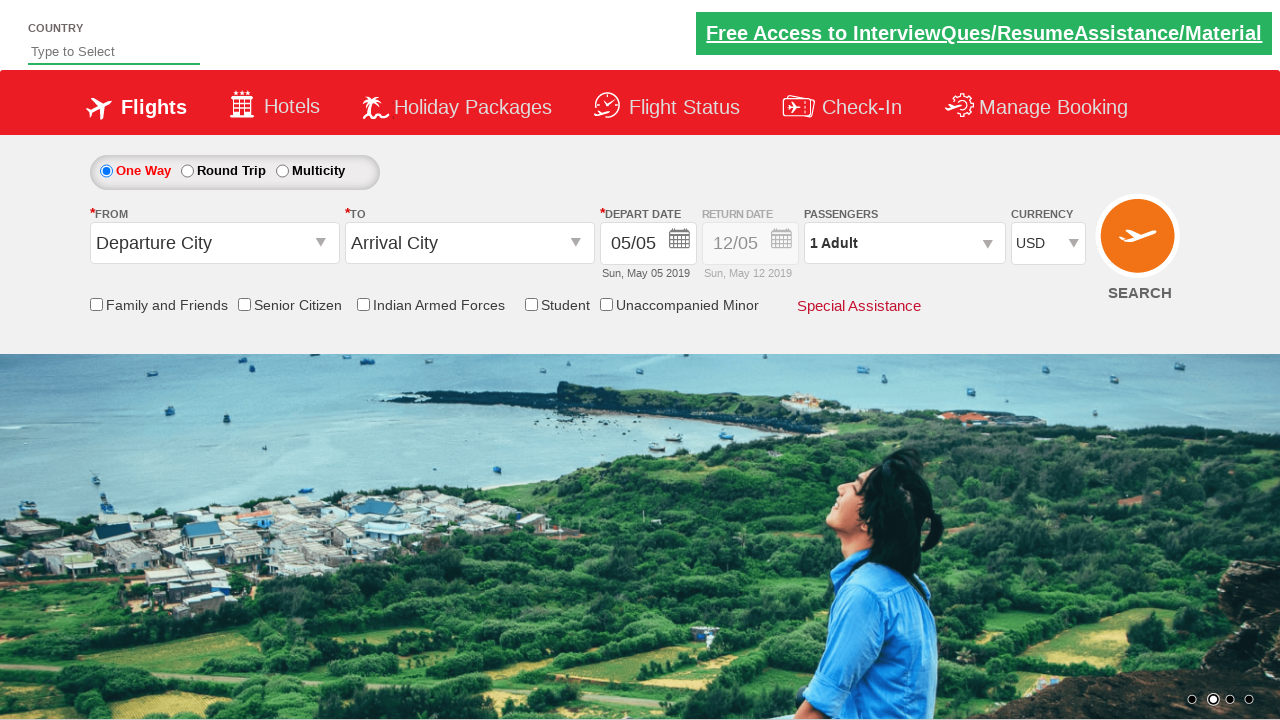

Clicked on passenger info dropdown at (904, 243) on #divpaxinfo
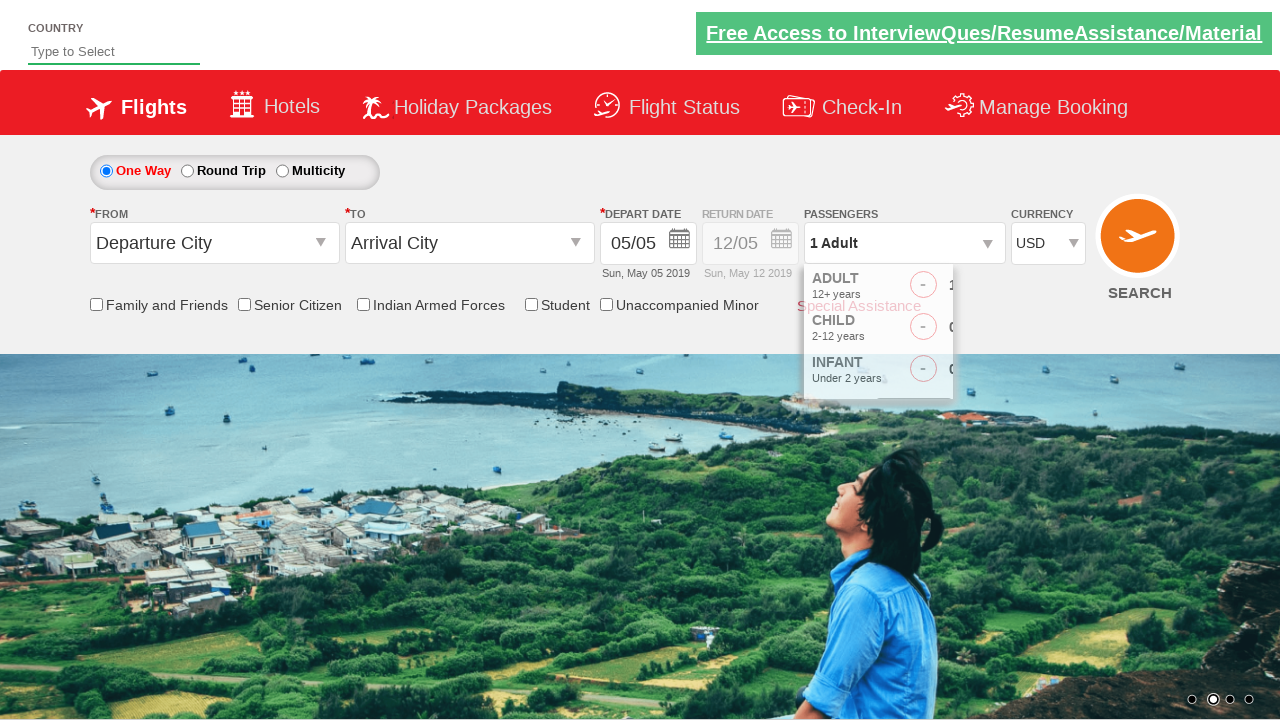

Waited 2 seconds for dropdown to open
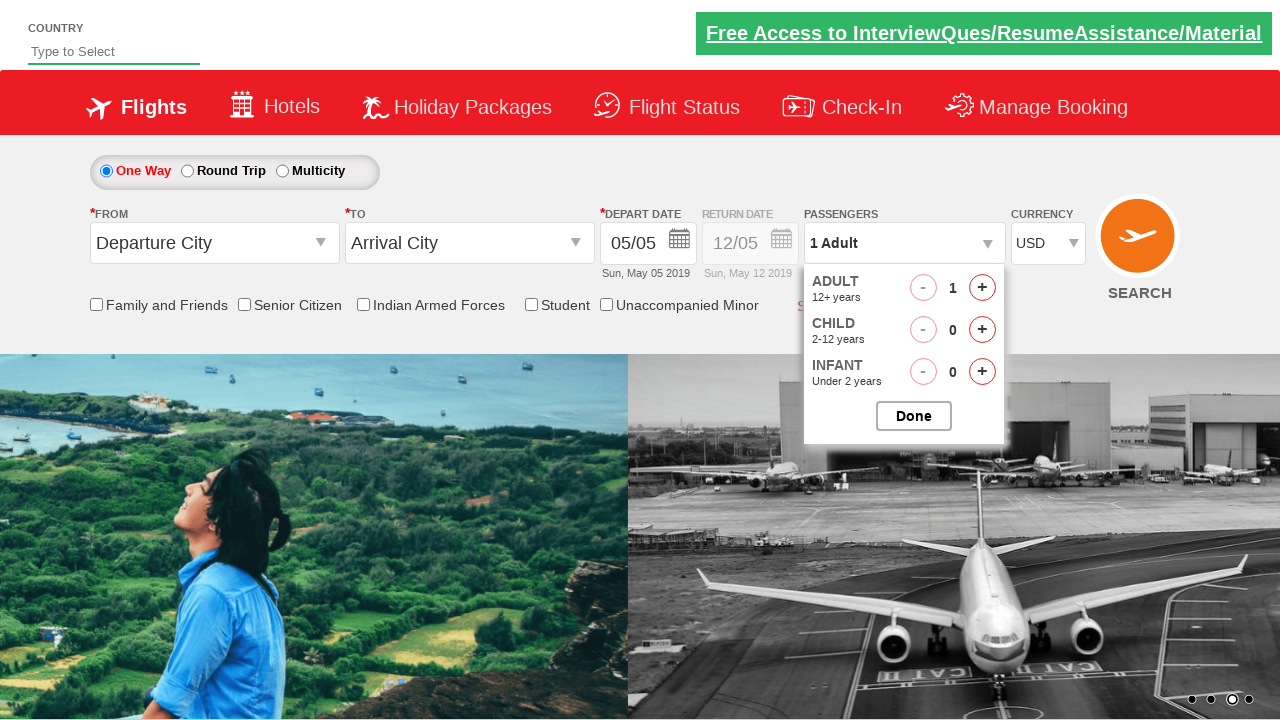

Incremented adult passenger count (1st click) at (982, 288) on #hrefIncAdt
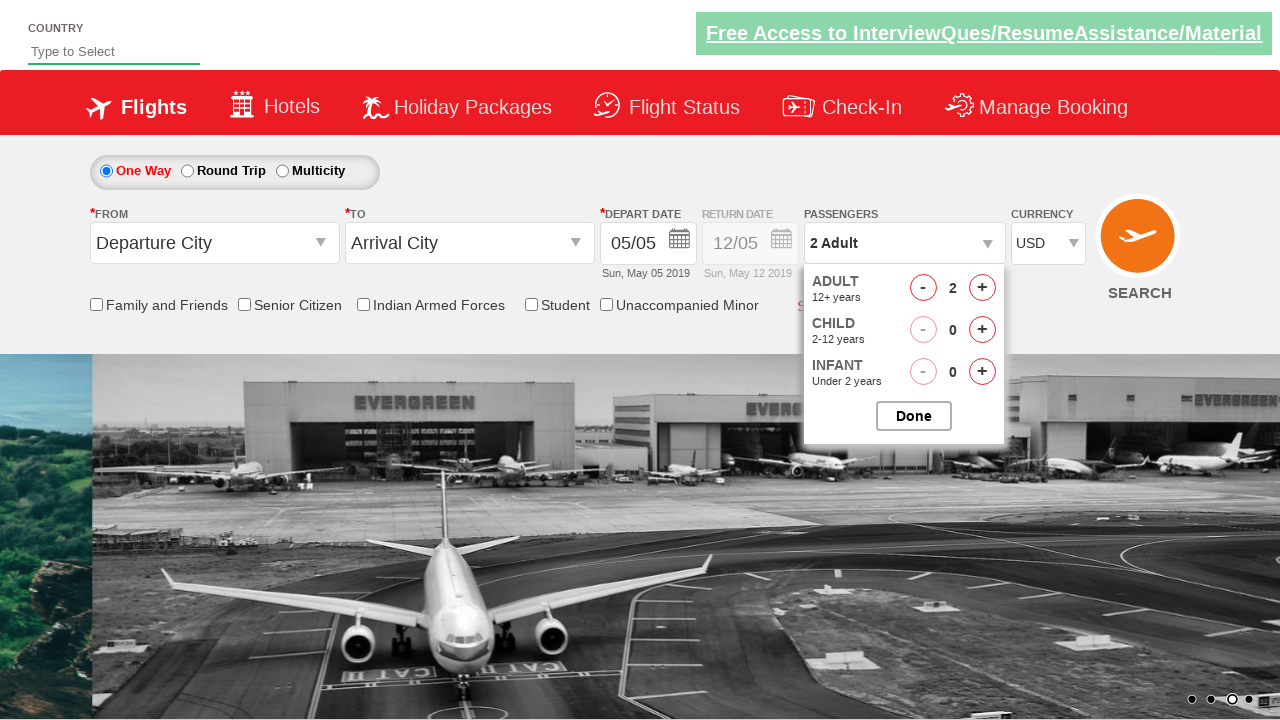

Incremented adult passenger count (2nd click) at (982, 288) on #hrefIncAdt
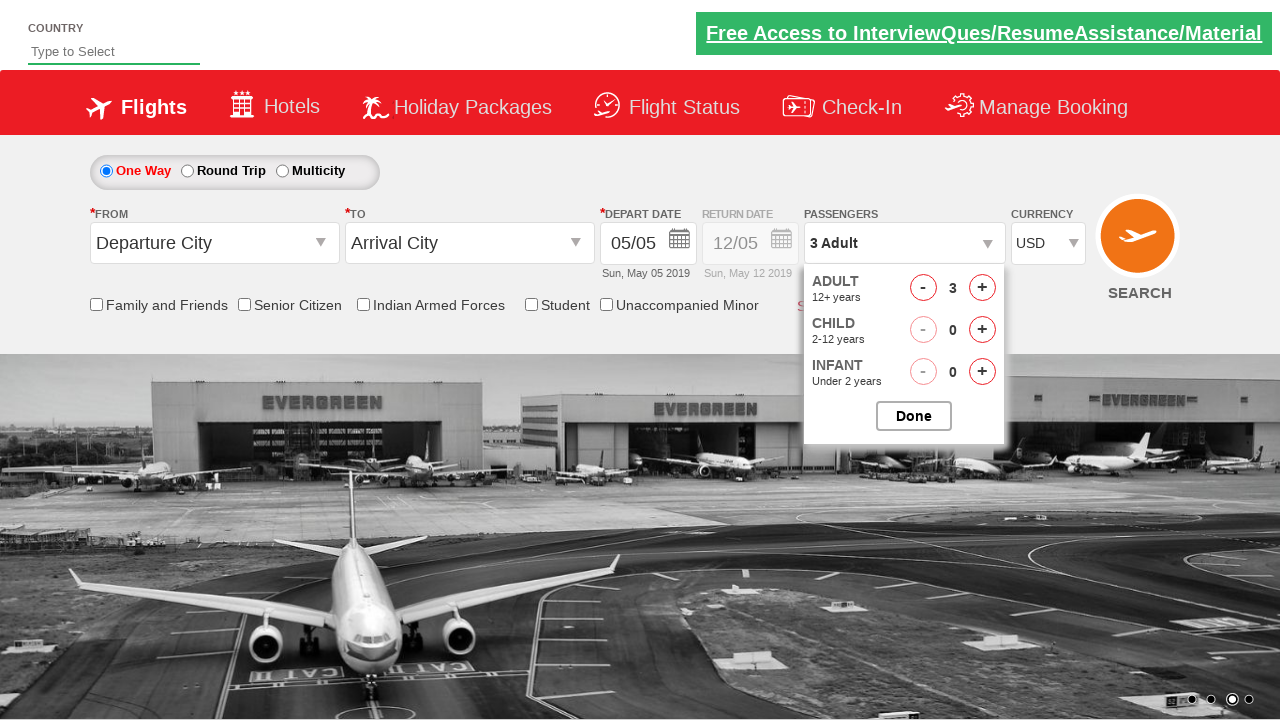

Incremented adult passenger count (3rd click) at (982, 288) on #hrefIncAdt
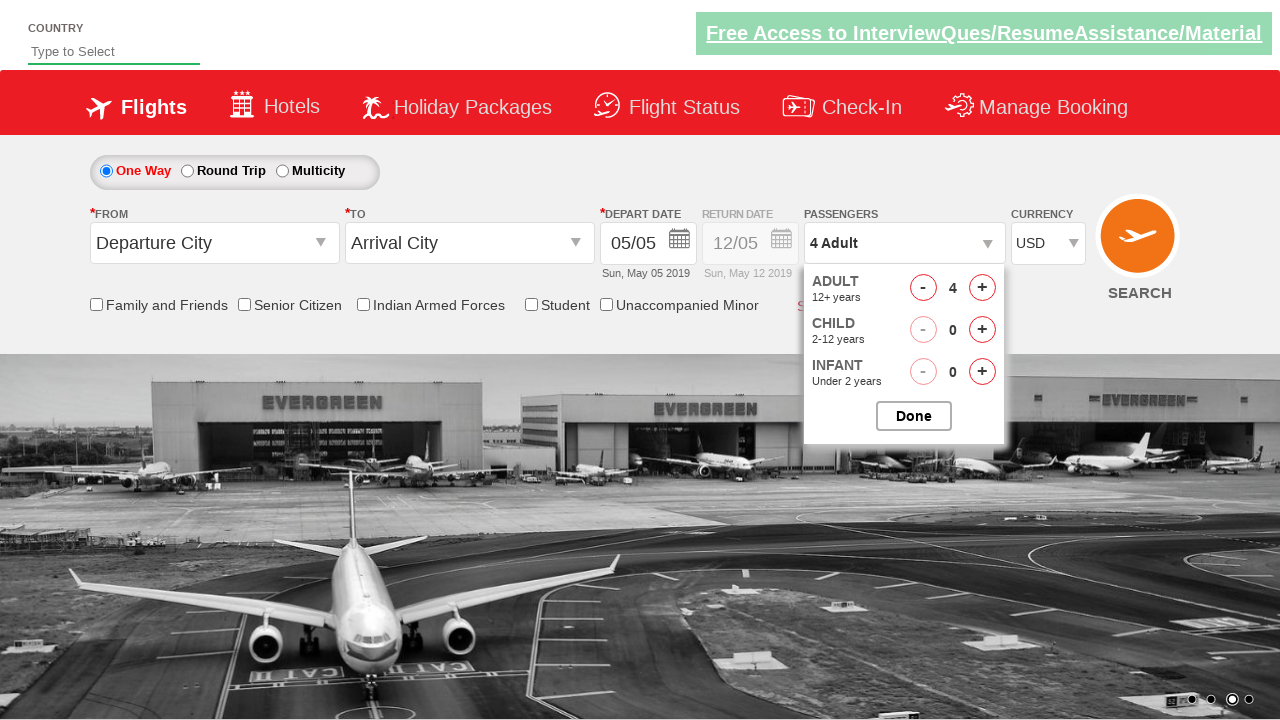

Incremented adult passenger count (4th click) at (982, 288) on #hrefIncAdt
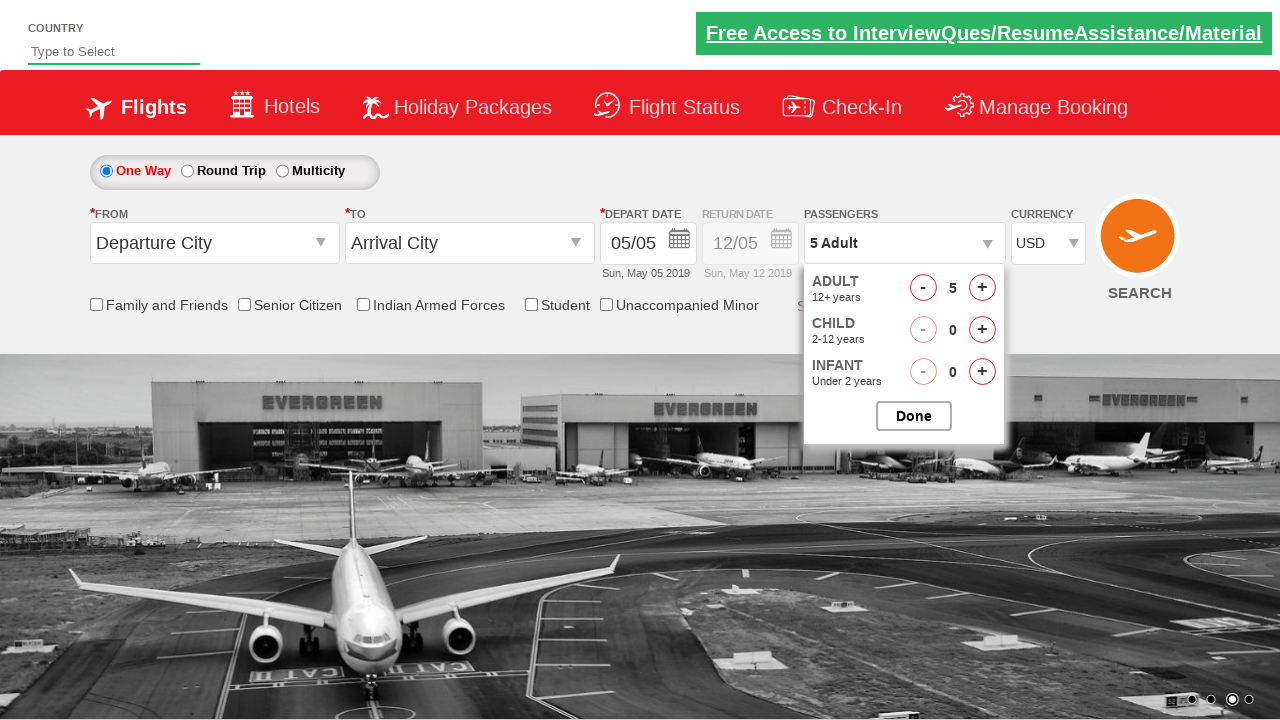

Closed passenger options dropdown at (914, 416) on #btnclosepaxoption
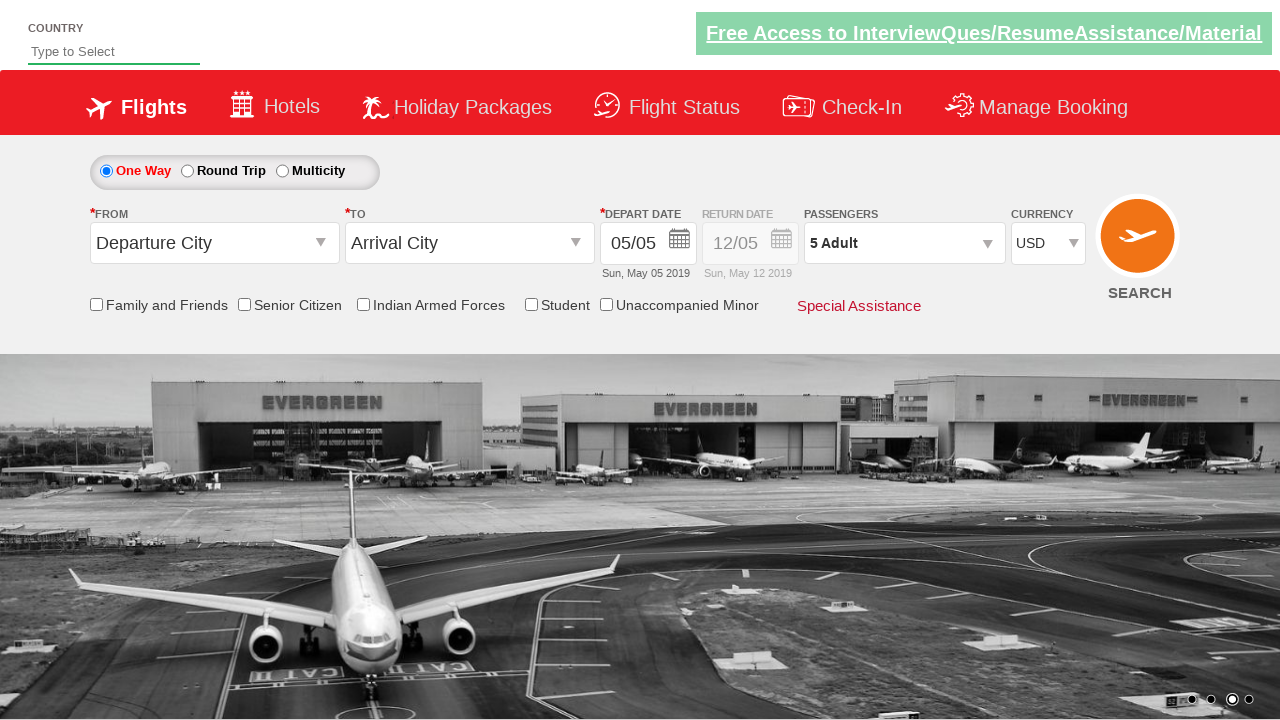

Verified passenger info element is visible
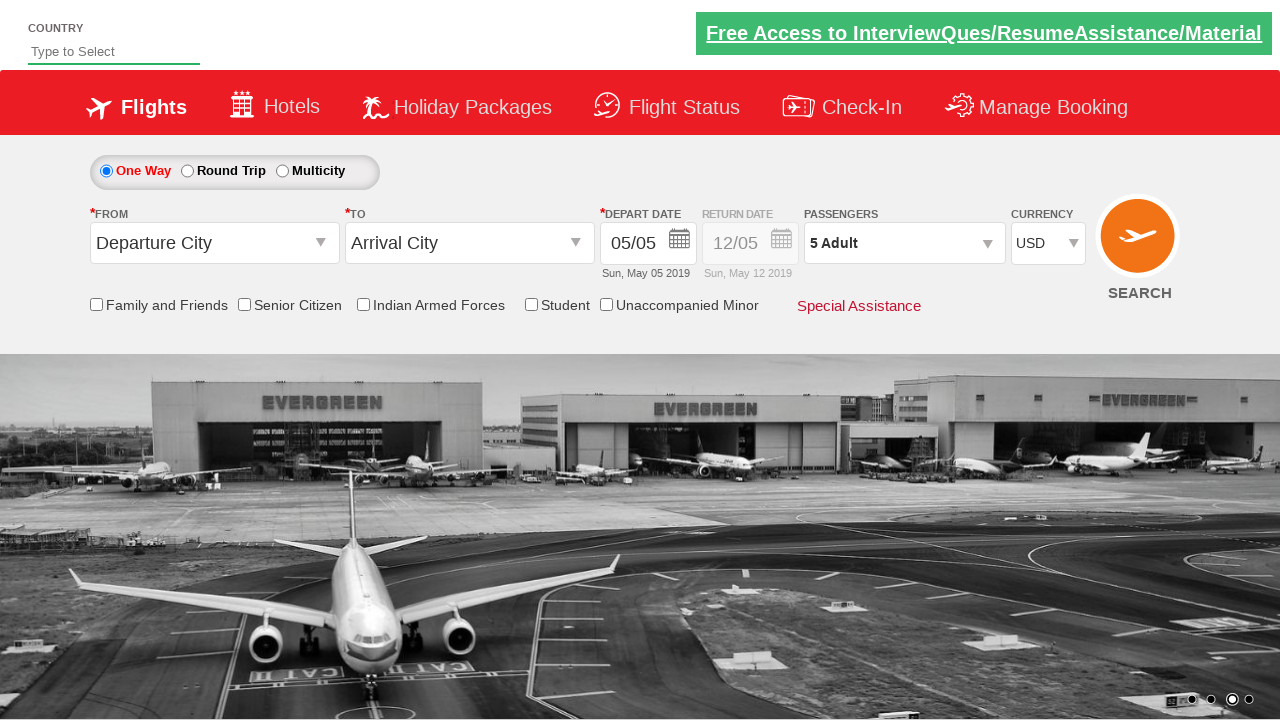

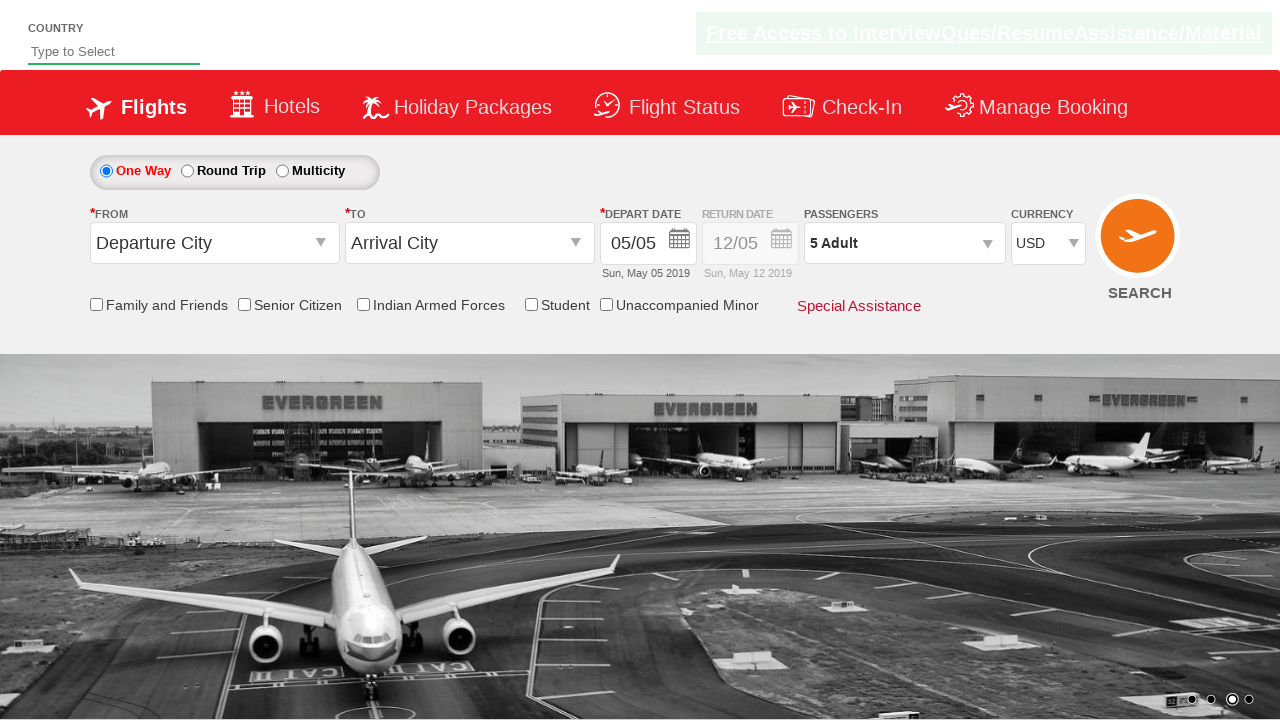